Tests form filling with keyboard events including shift key combinations, tab navigation, and copy-paste operations on a text box form

Starting URL: https://demoqa.com/text-box

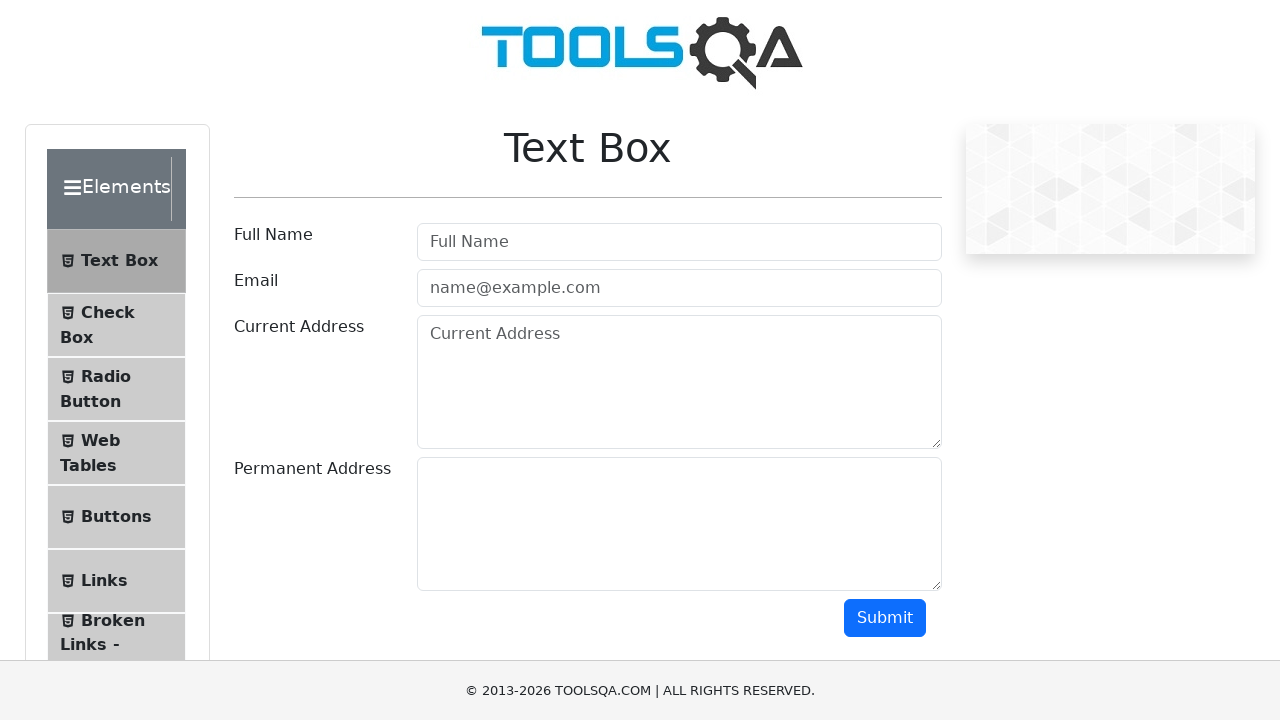

Clicked on full name field at (679, 242) on #userName
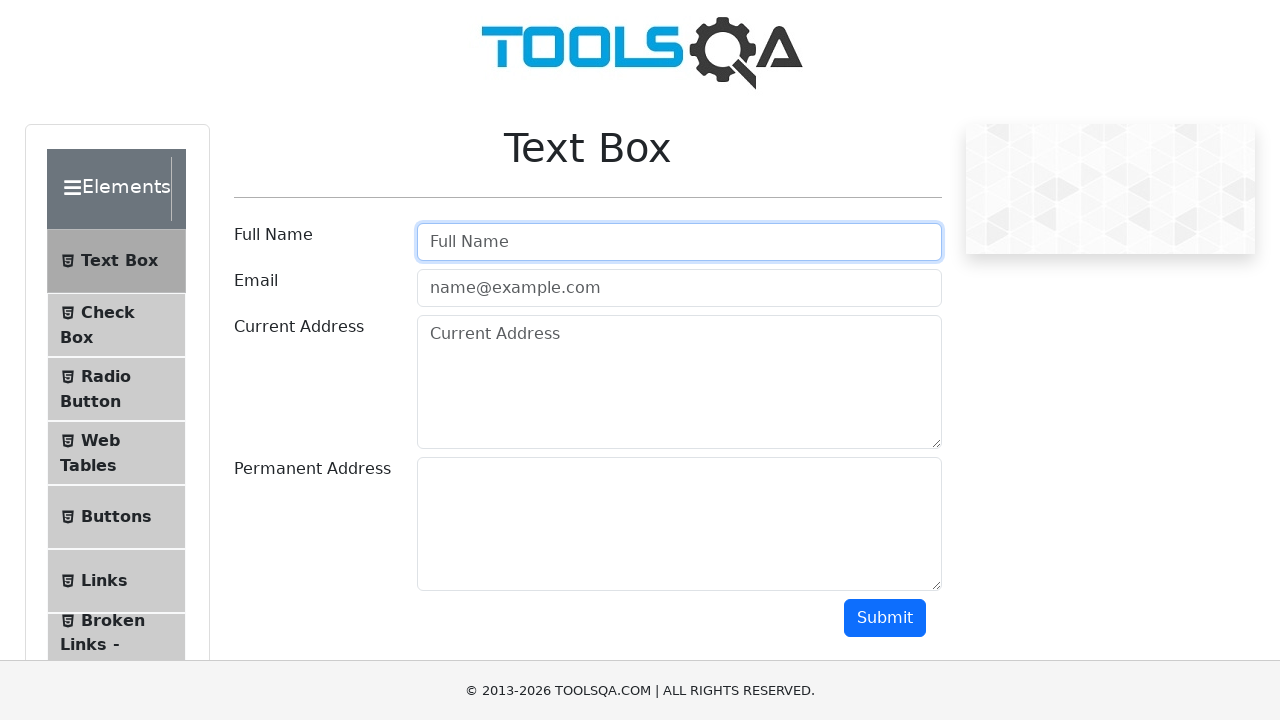

Pressed Shift key down
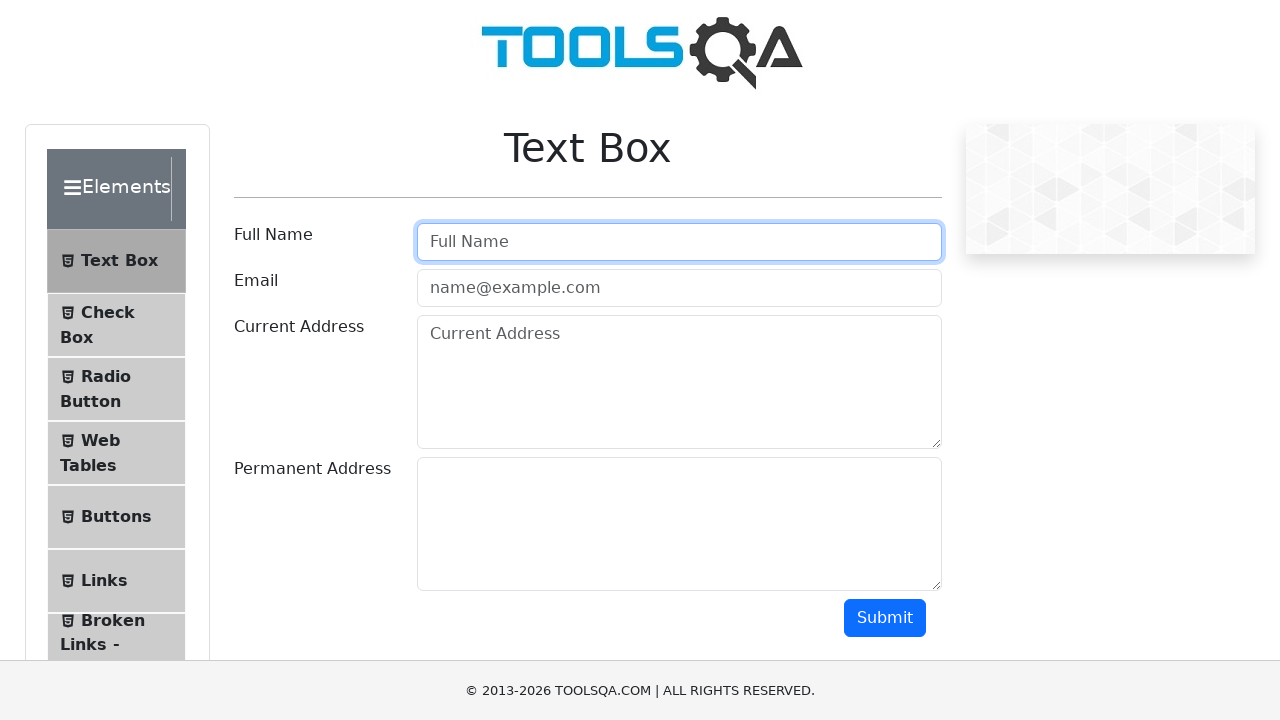

Typed 'a' with Shift (capital A)
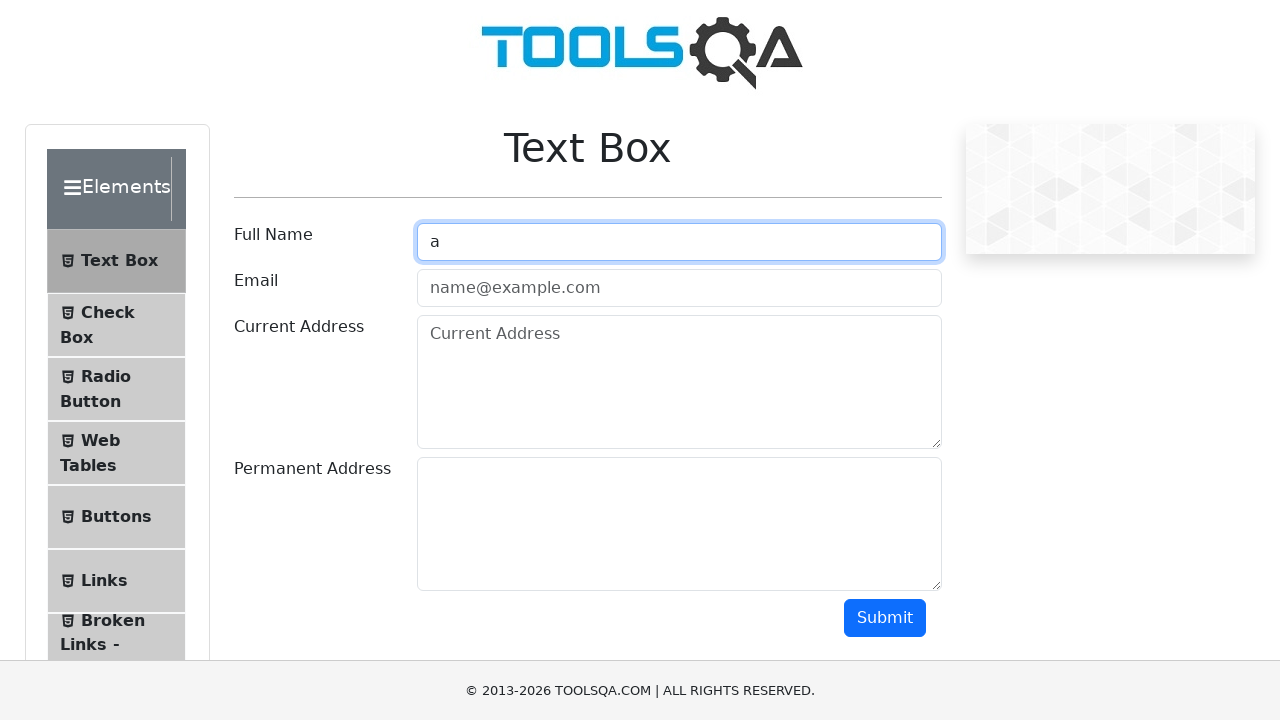

Released Shift key
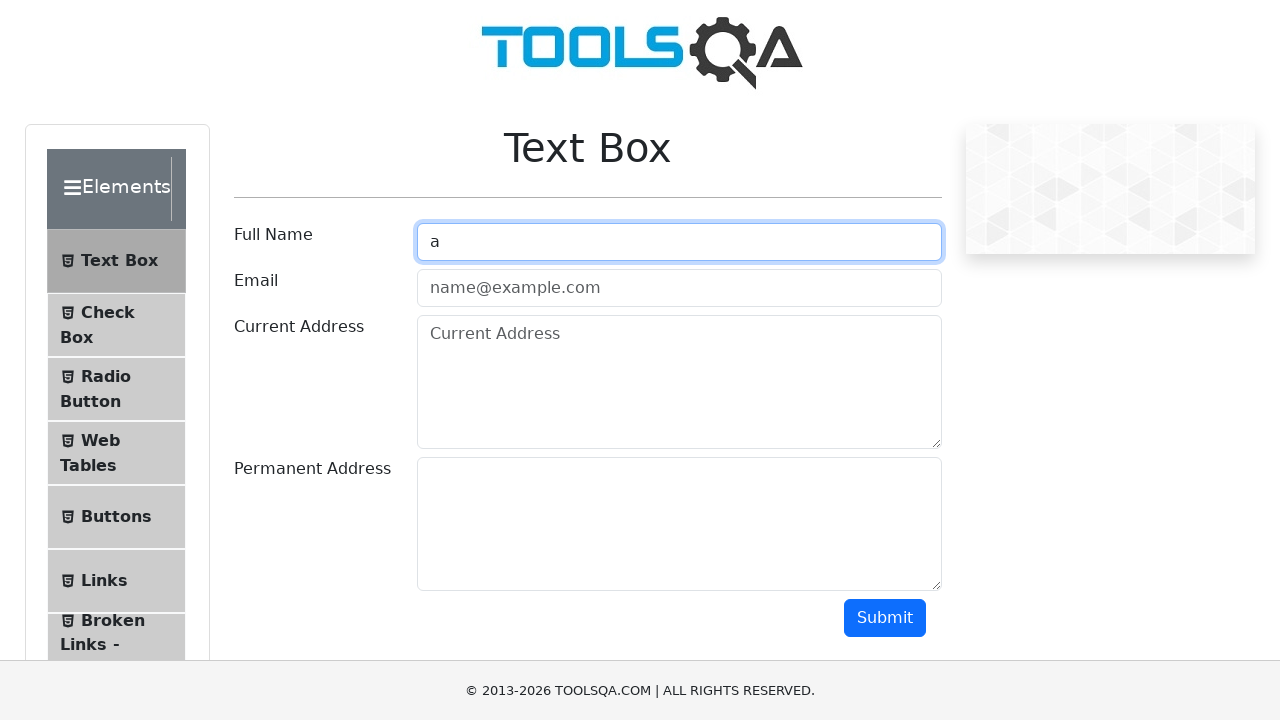

Typed 'mee' to complete 'Amee'
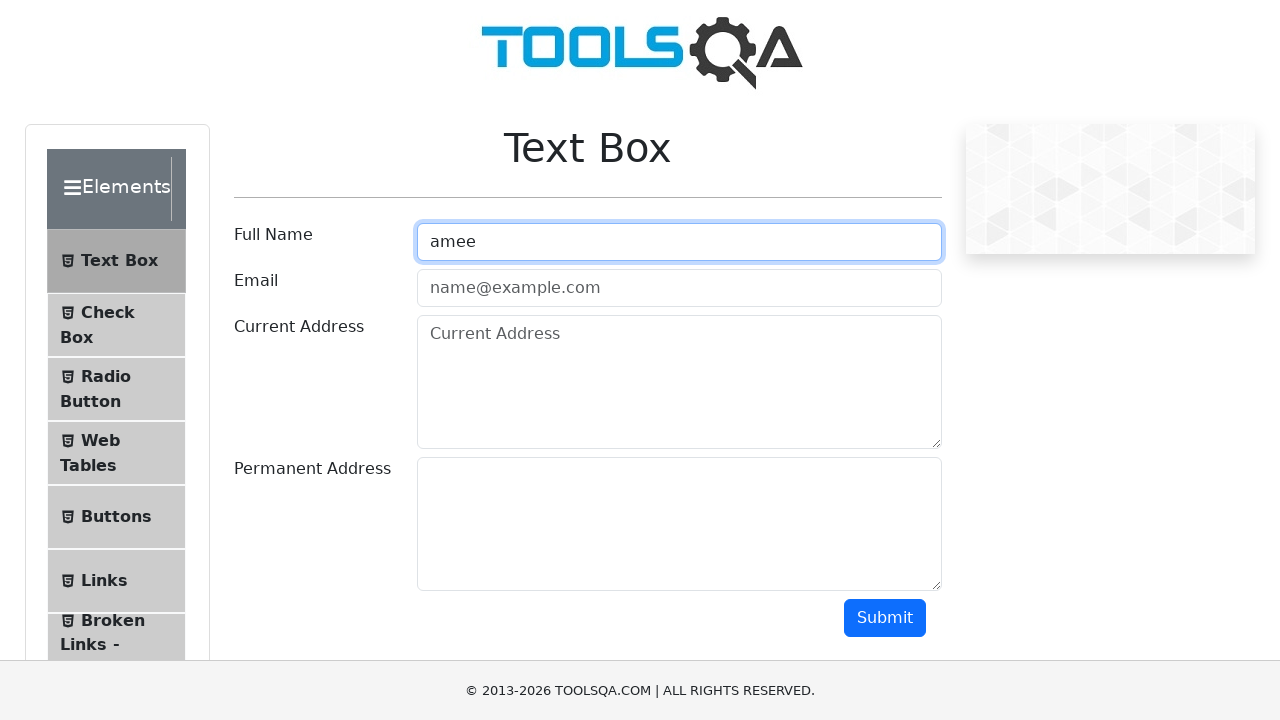

Pressed Space key
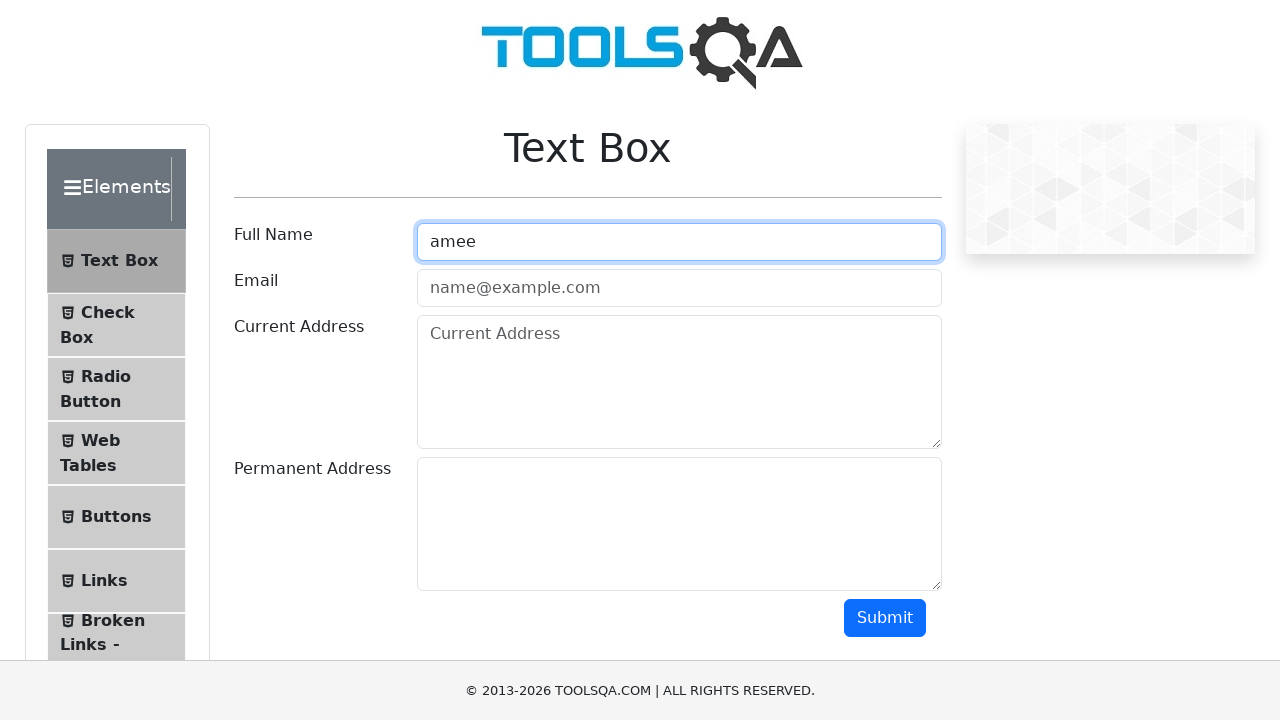

Pressed Shift key down
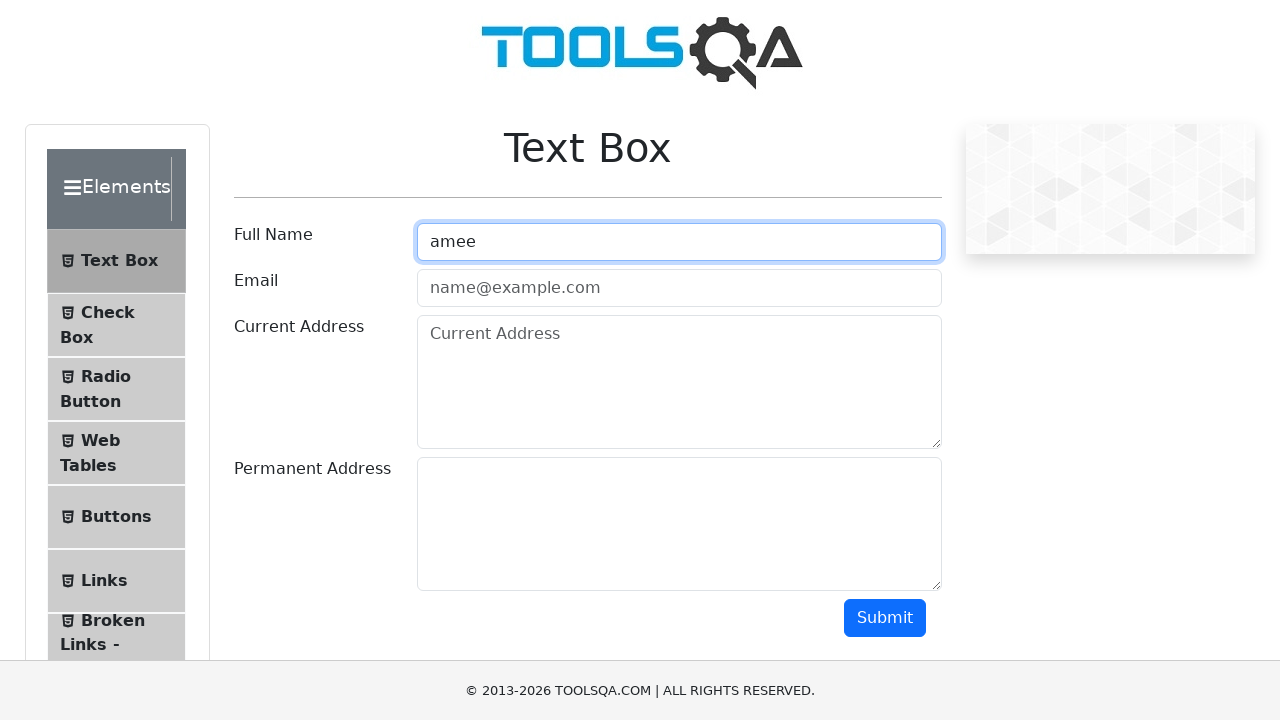

Typed 'p' with Shift (capital P)
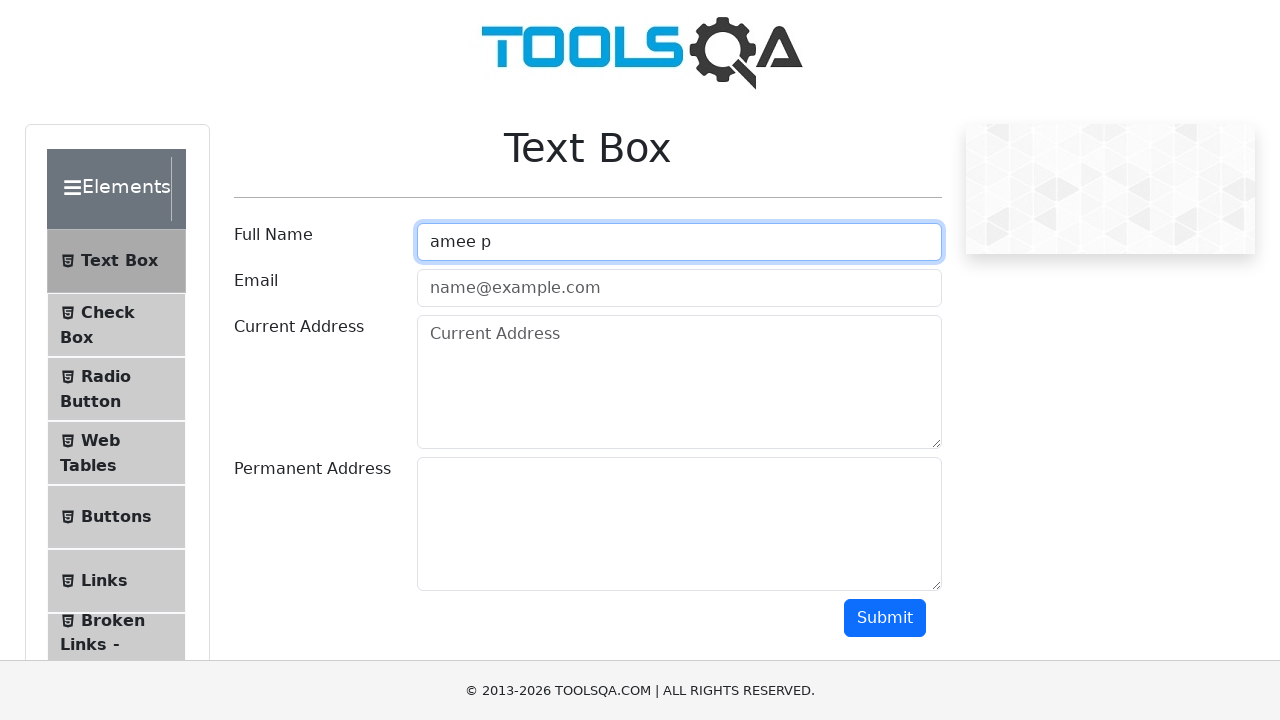

Released Shift key
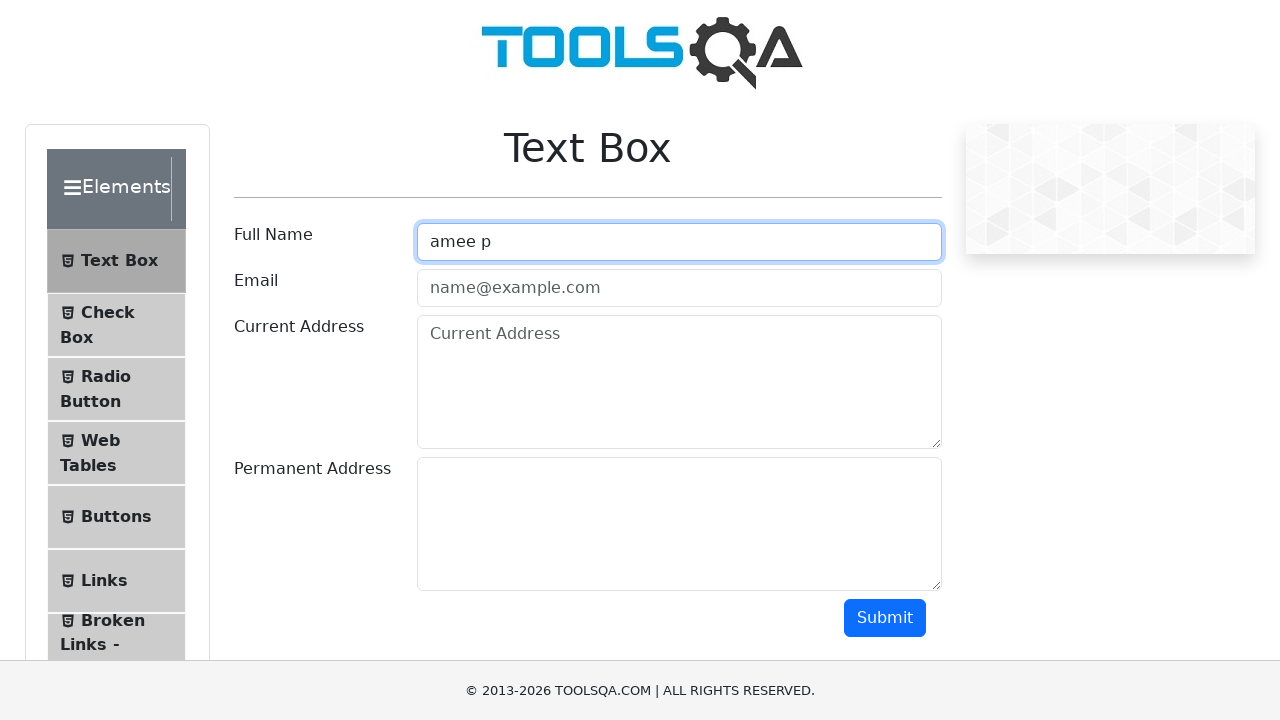

Typed 'atel' to complete 'Patel'
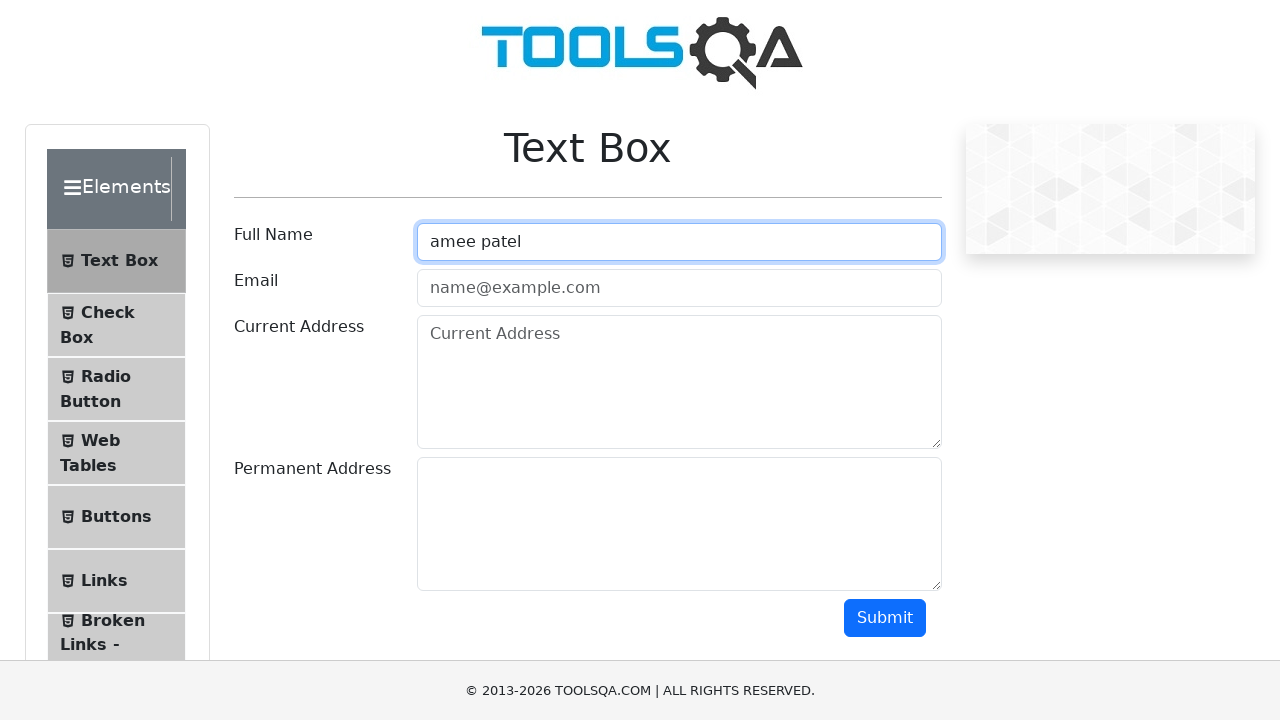

Pressed Tab key to navigate to next field
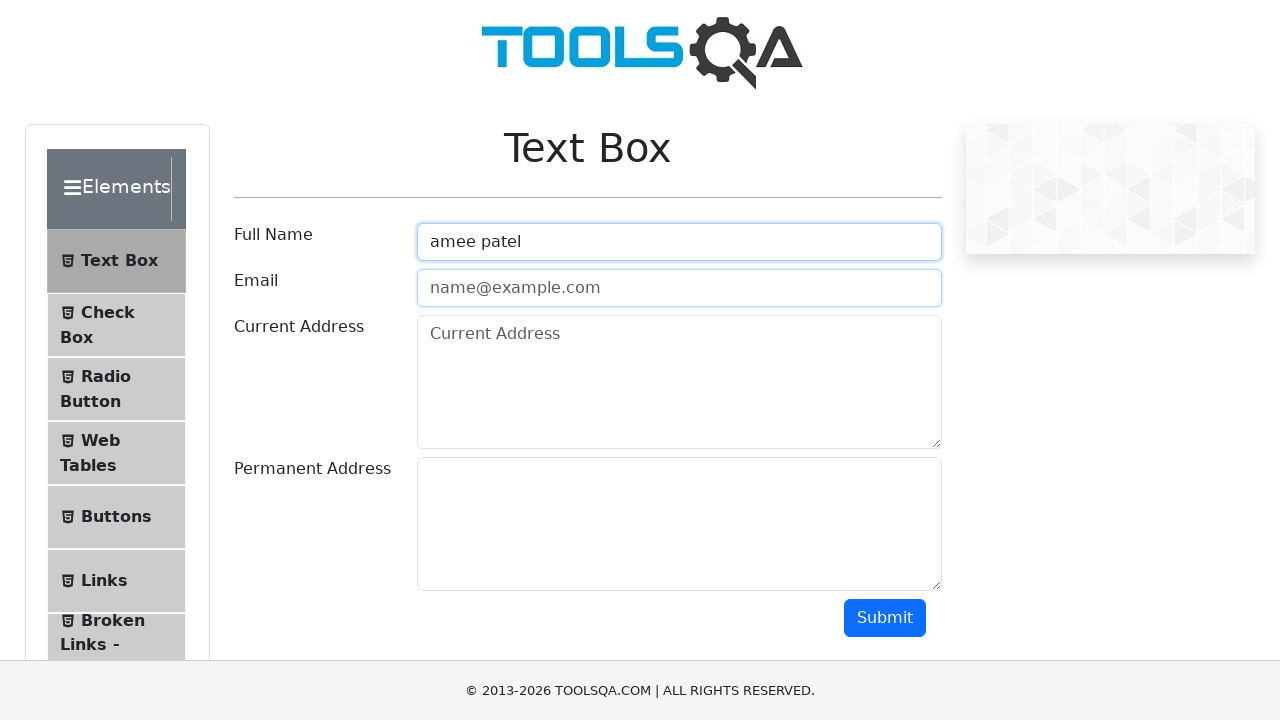

Filled email field with 'testuser456@example.com' on #userEmail
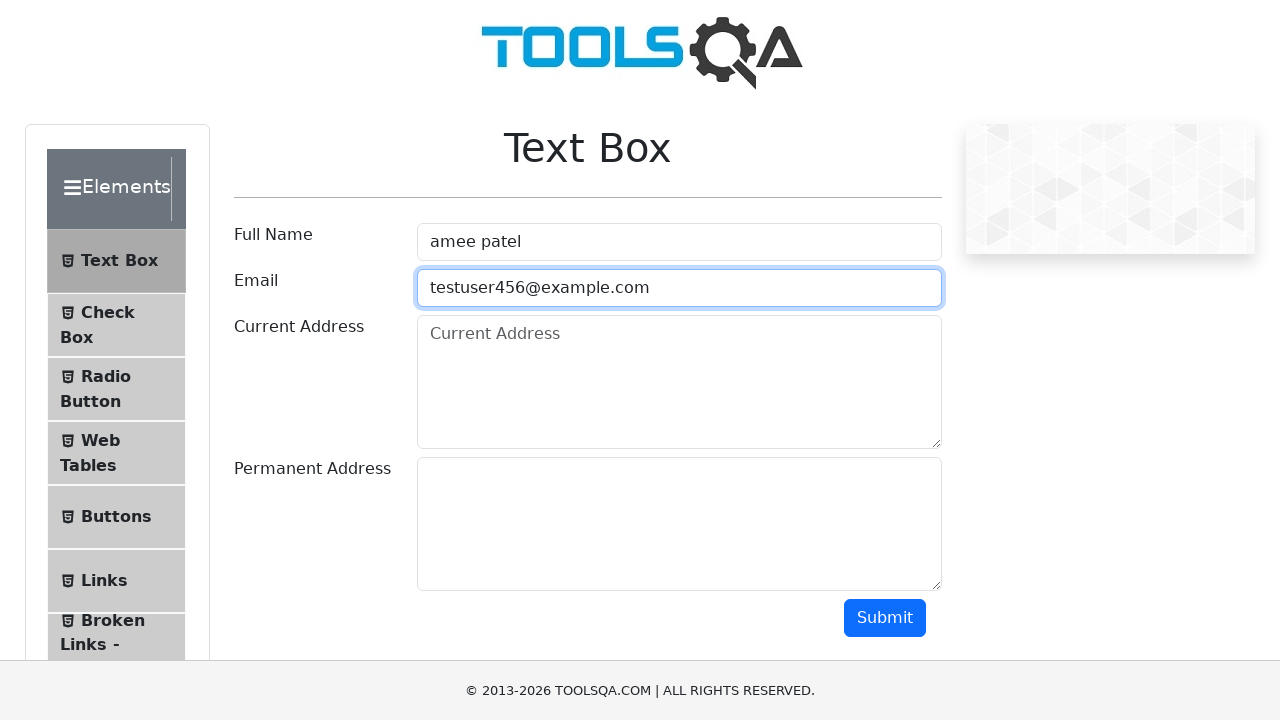

Scrolled down 300 pixels
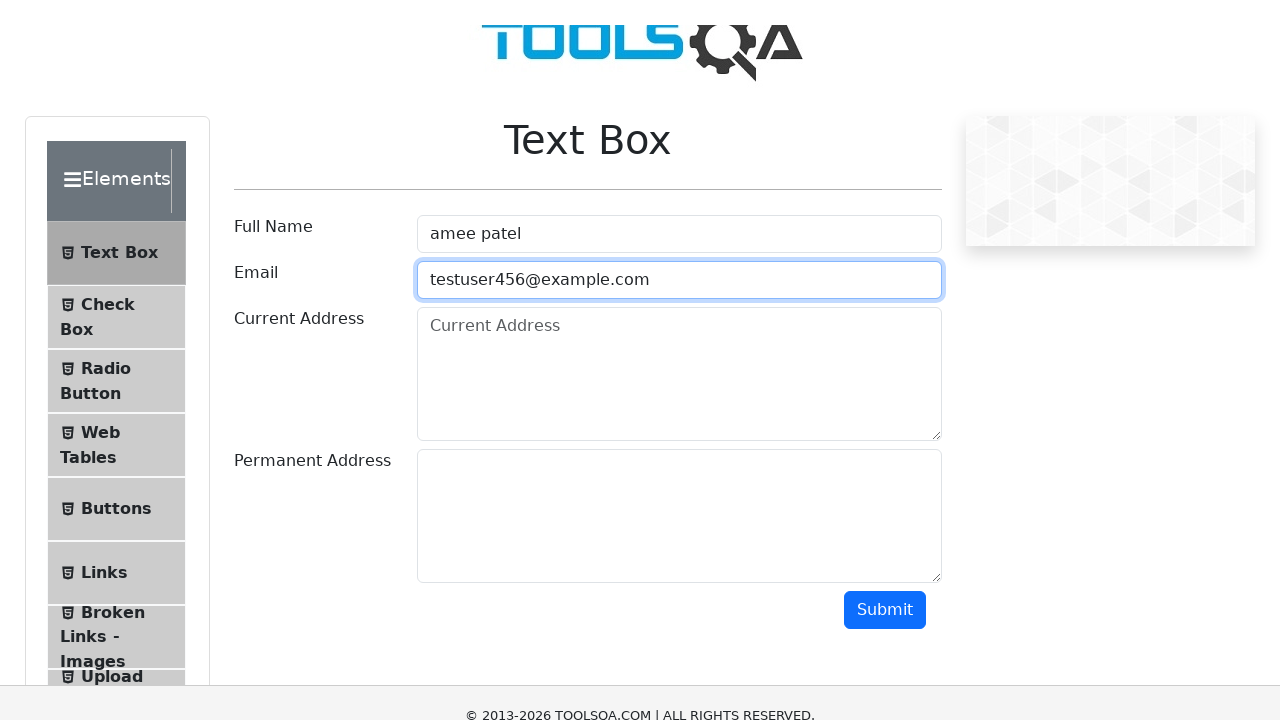

Clicked on current address field at (679, 82) on #currentAddress
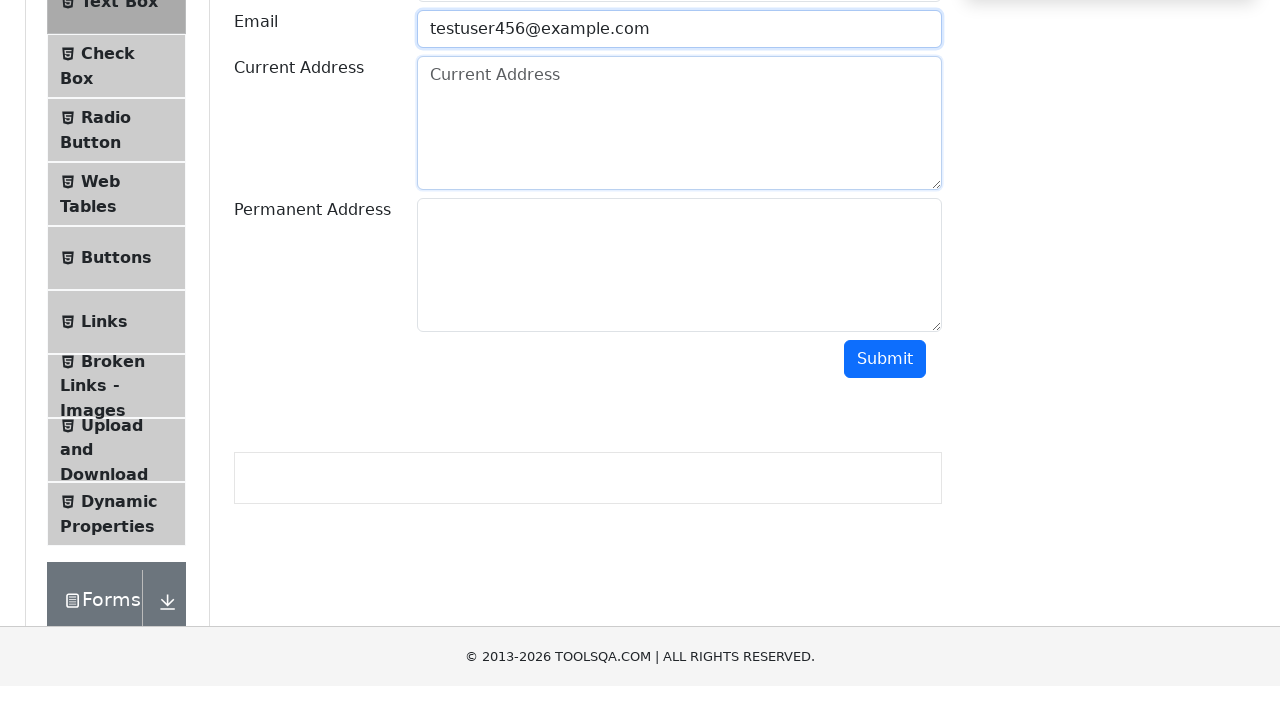

Typed '148' in current address field
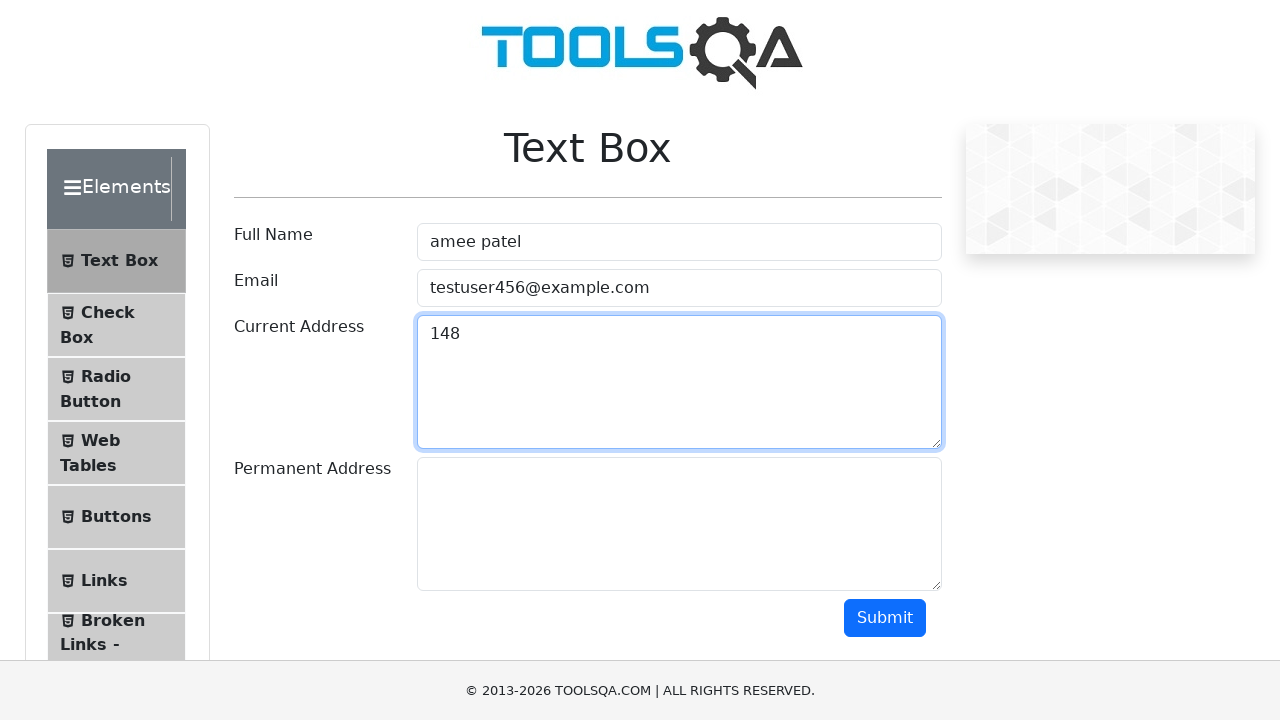

Pressed Space key
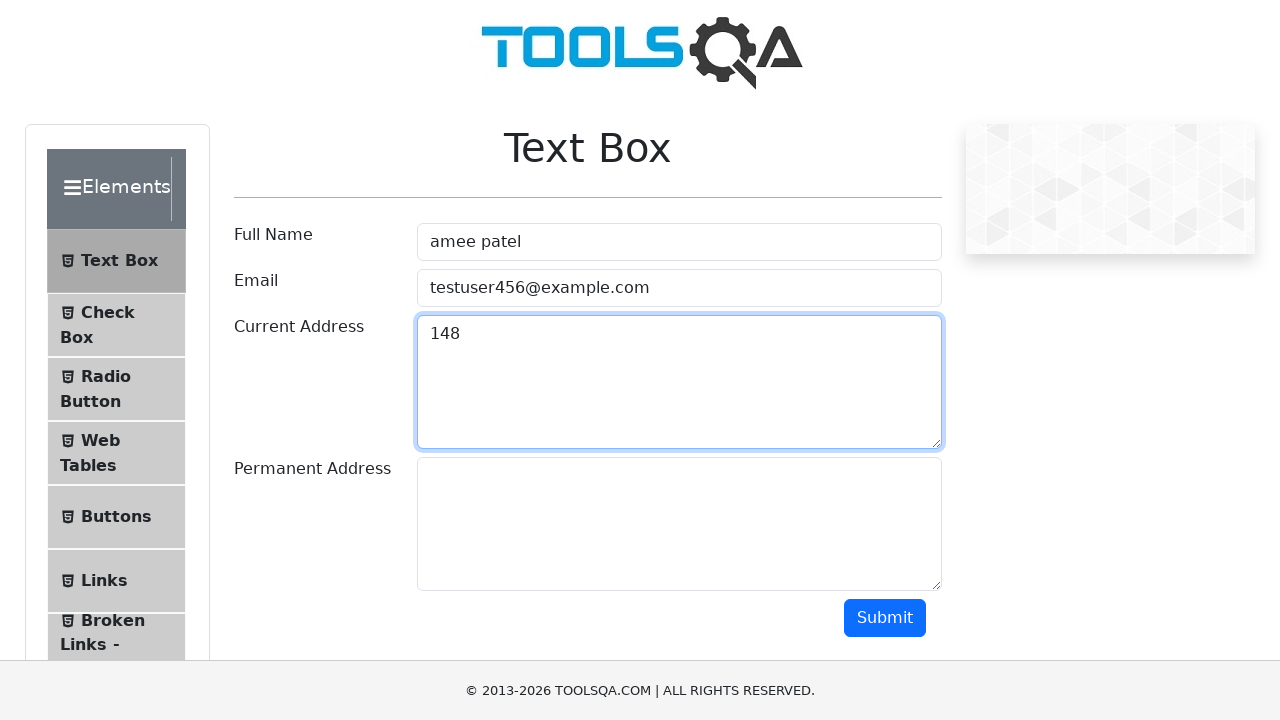

Pressed Shift key down
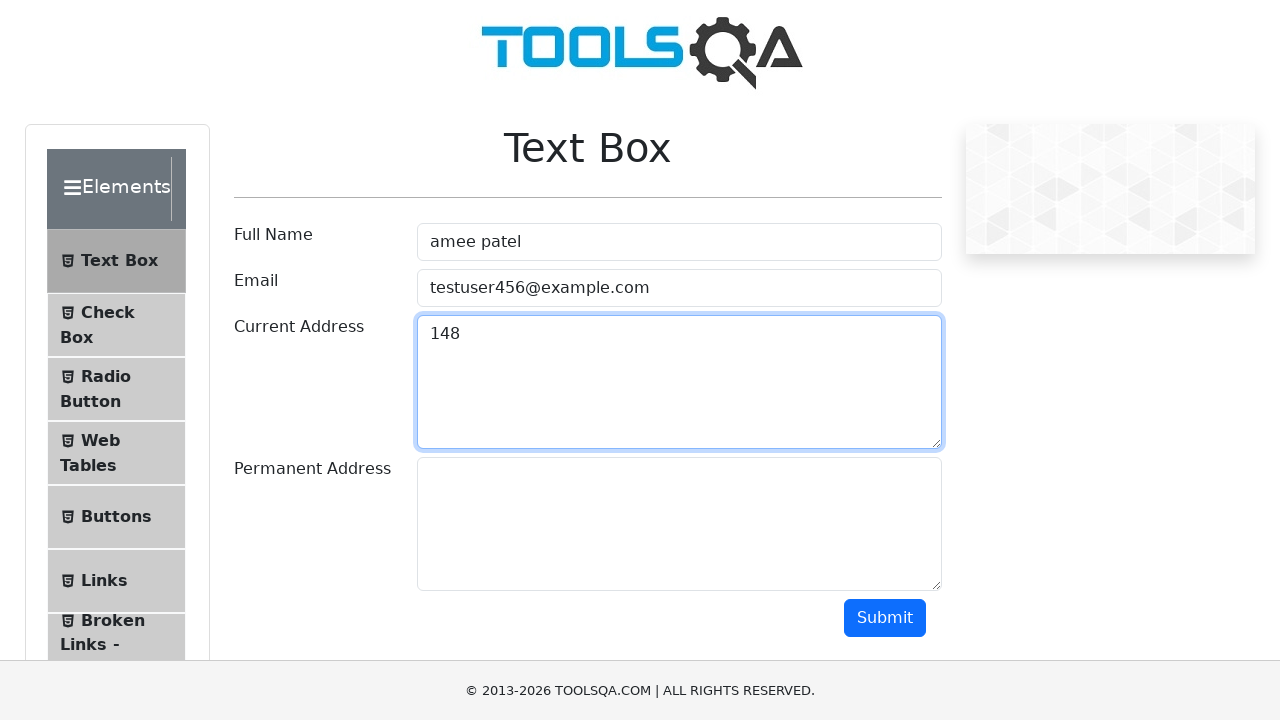

Typed 'b' with Shift (capital B)
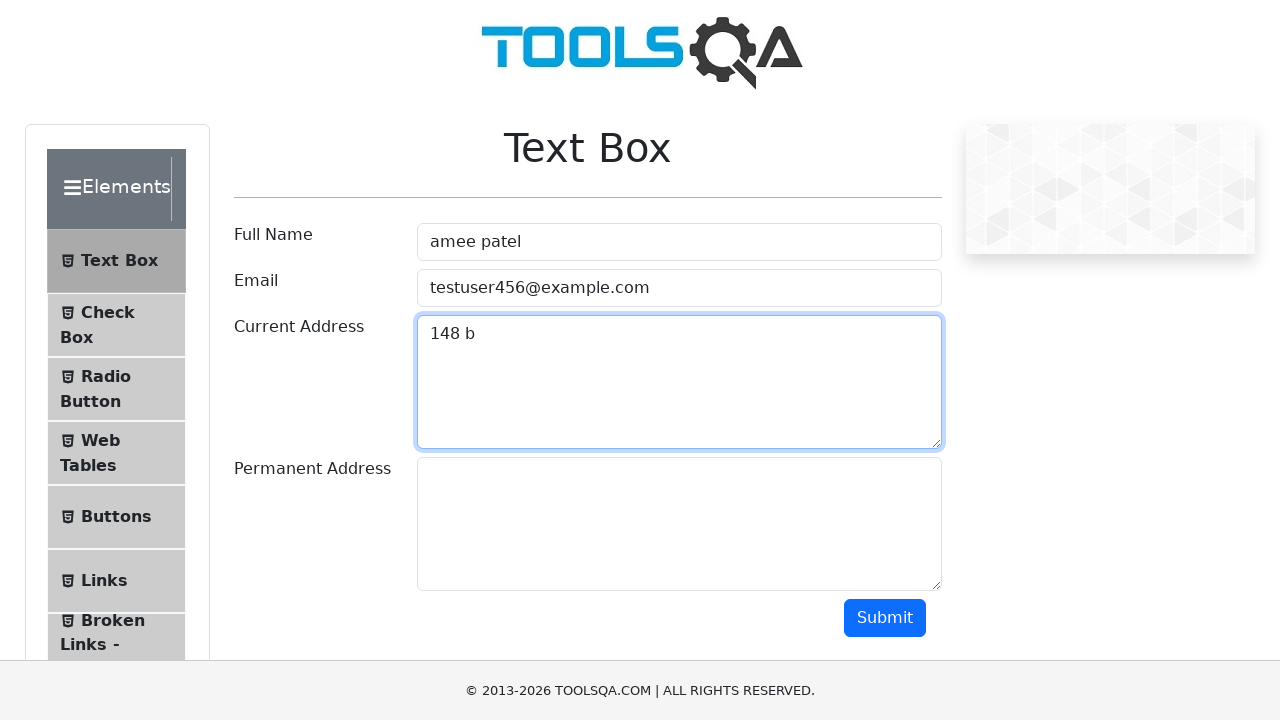

Released Shift key
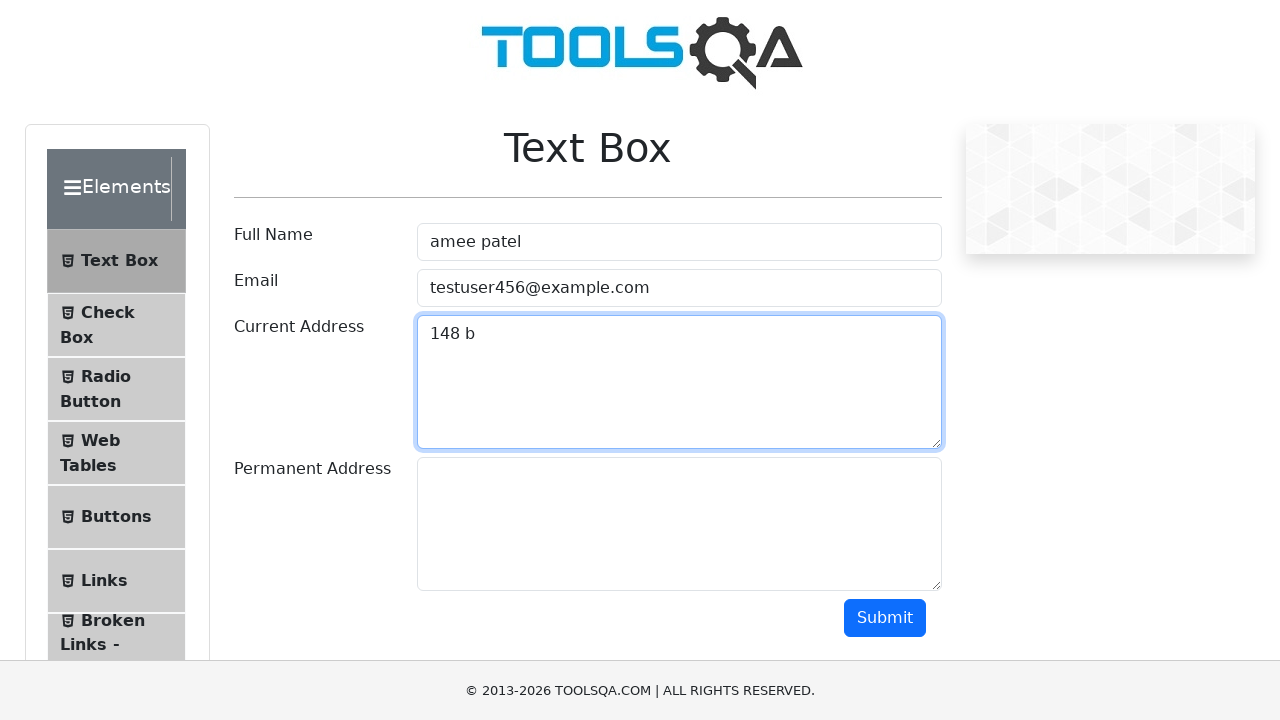

Typed 'reckenridge' to complete 'Breckenridge'
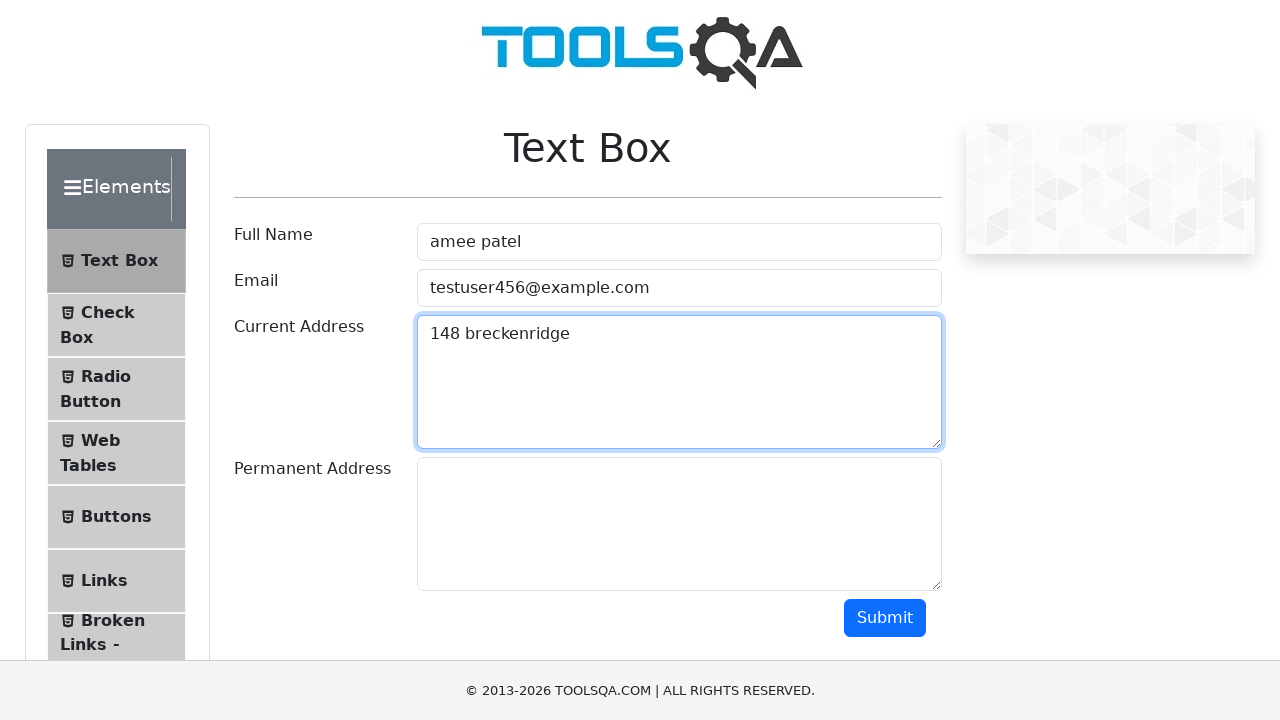

Pressed Space key
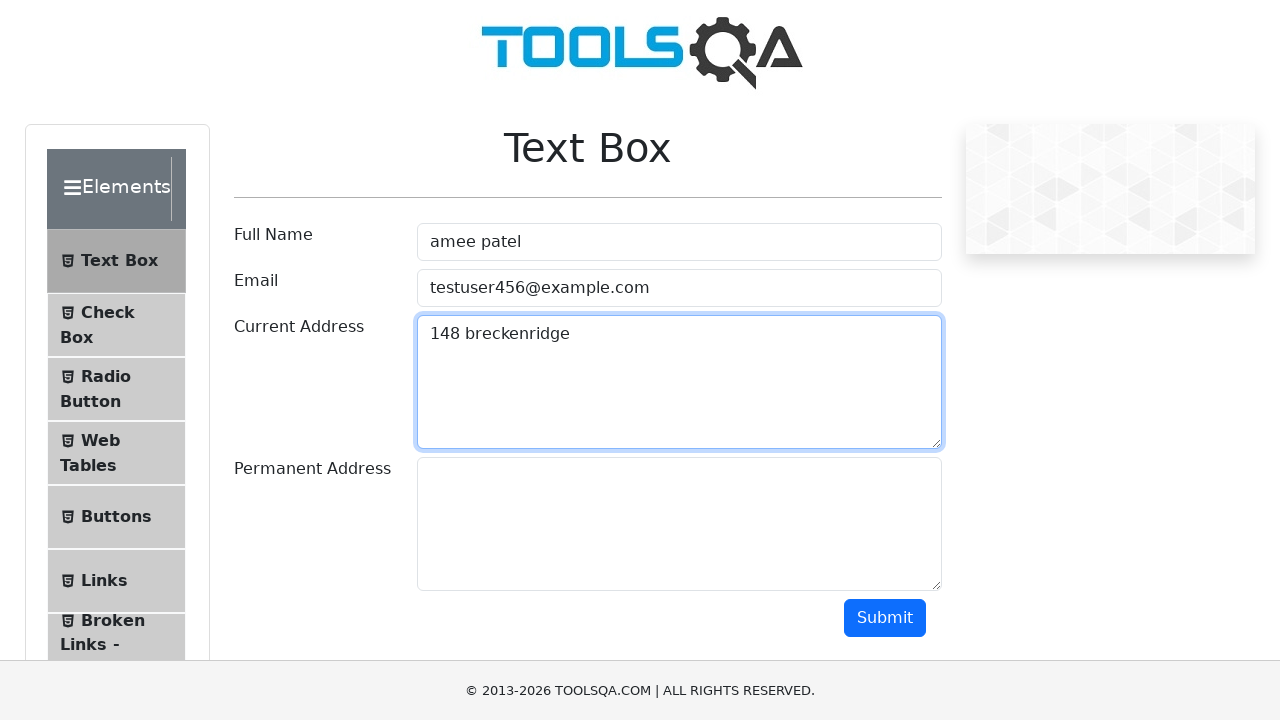

Pressed Shift key down
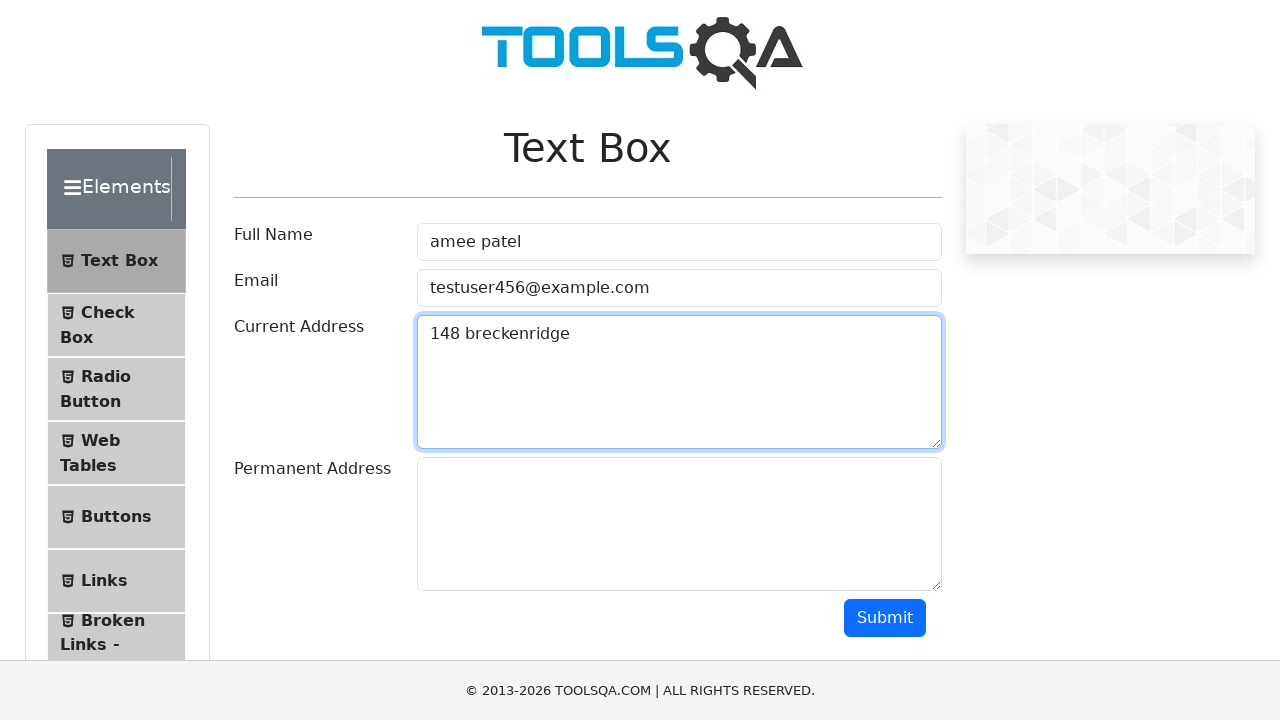

Typed 'd' with Shift (capital D)
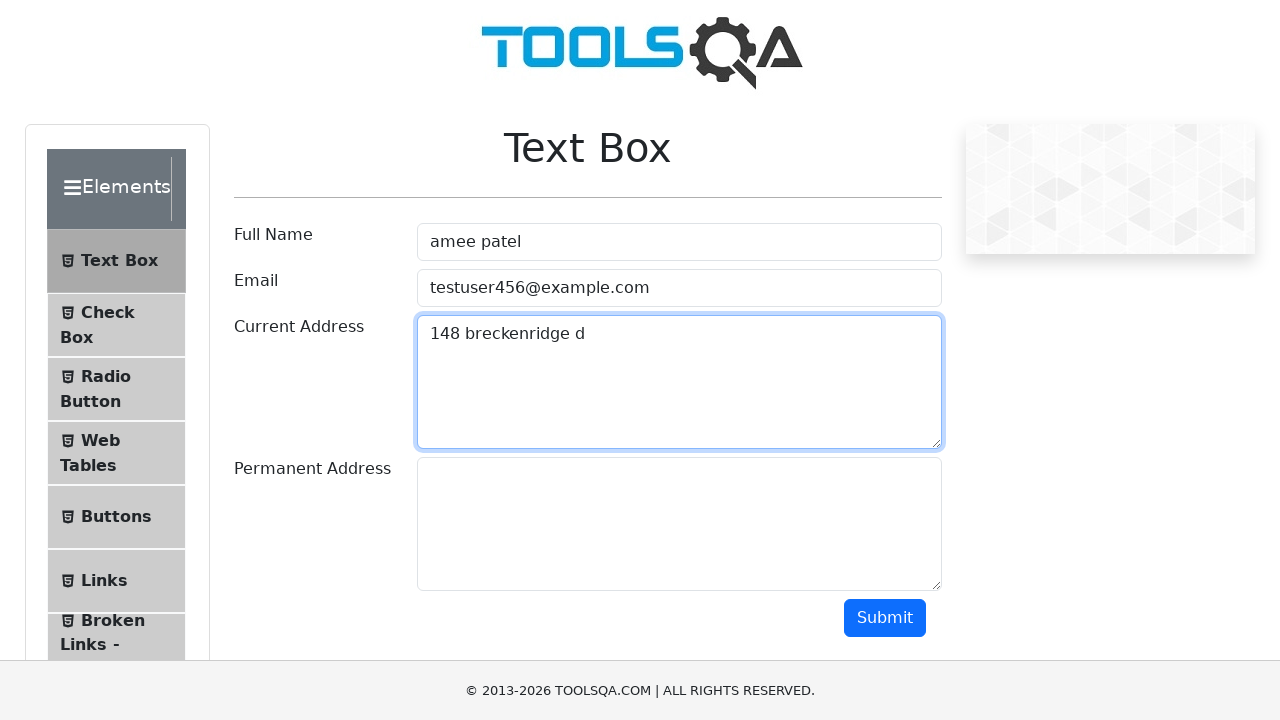

Released Shift key
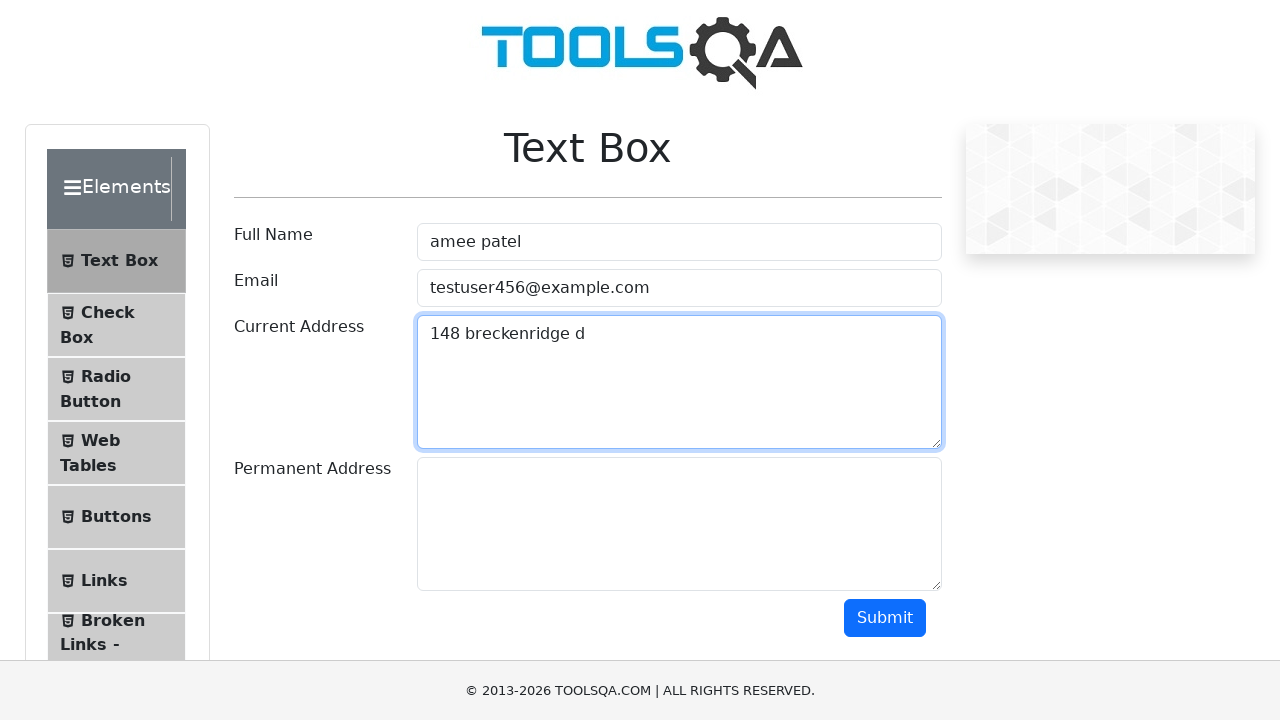

Typed 'rive' to complete 'Drive'
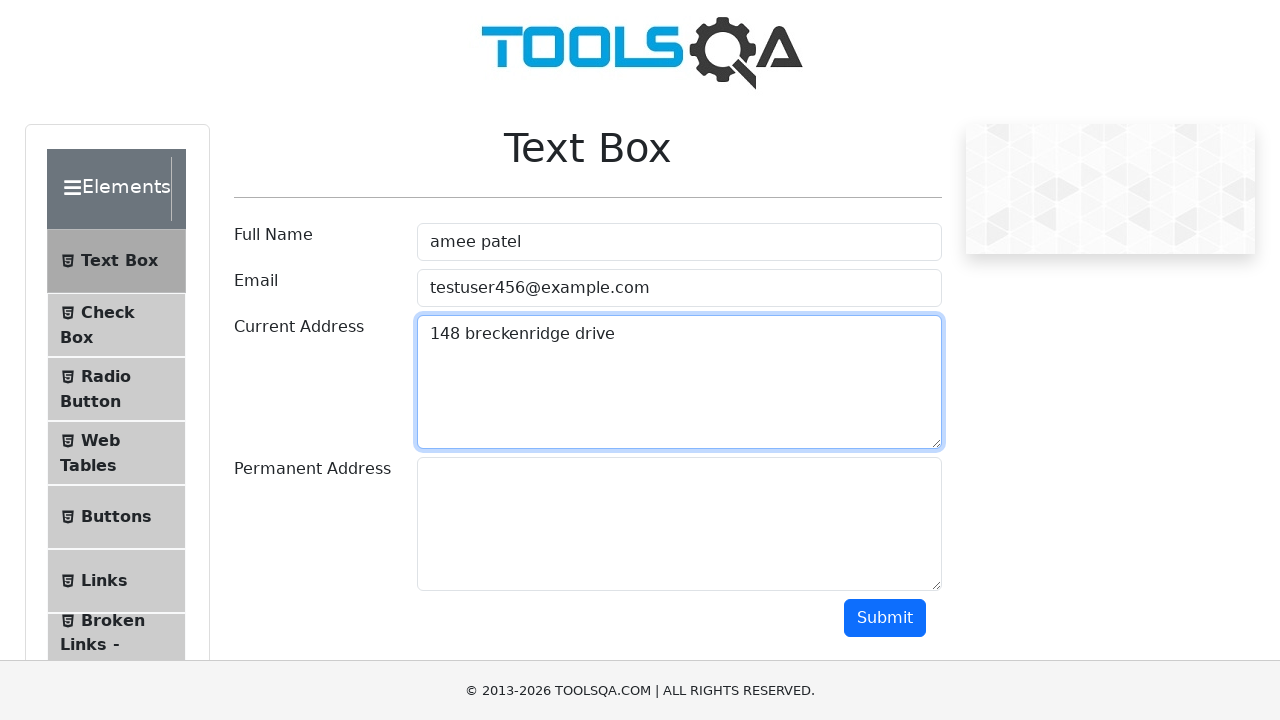

Pressed Control key down
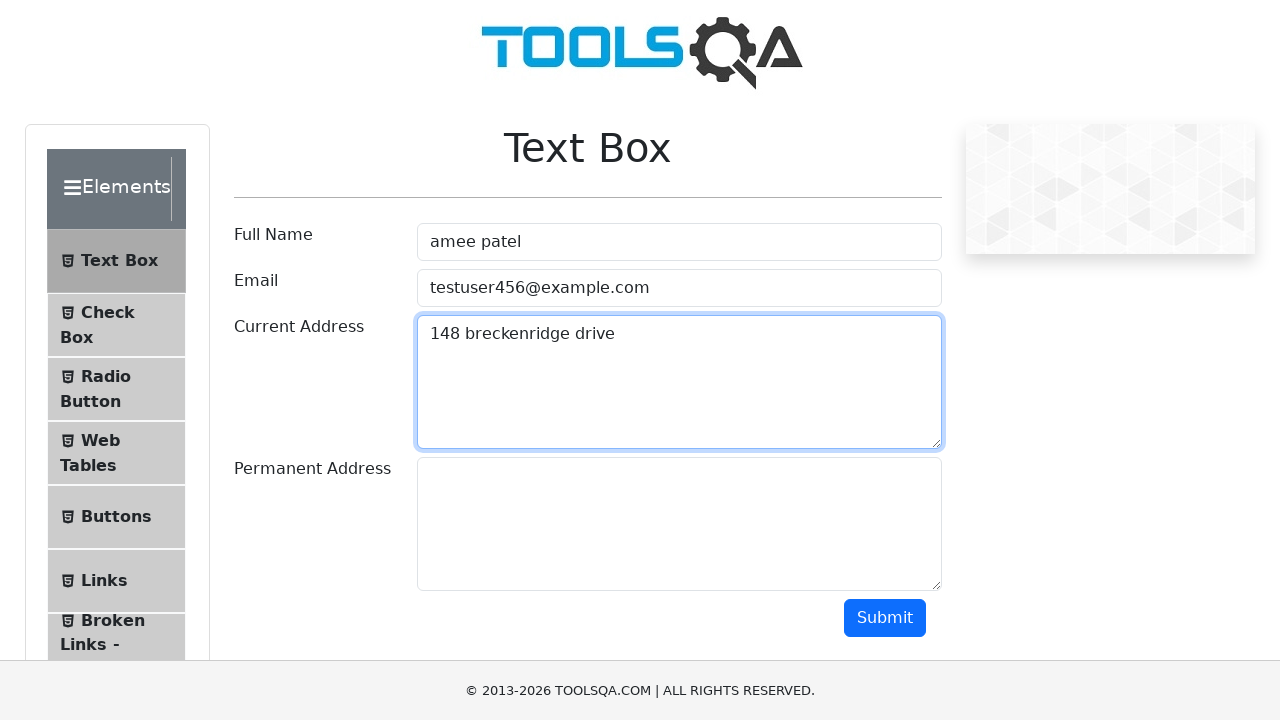

Pressed 'a' to select all text in current address
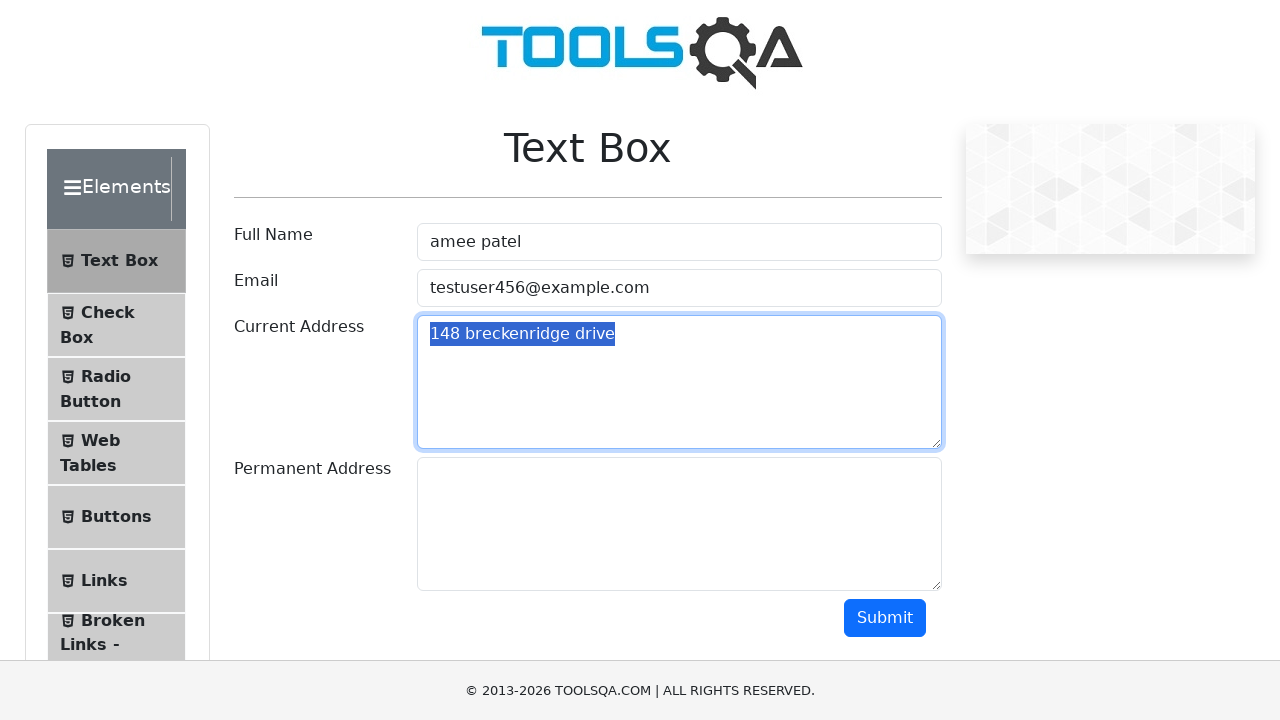

Released Control key
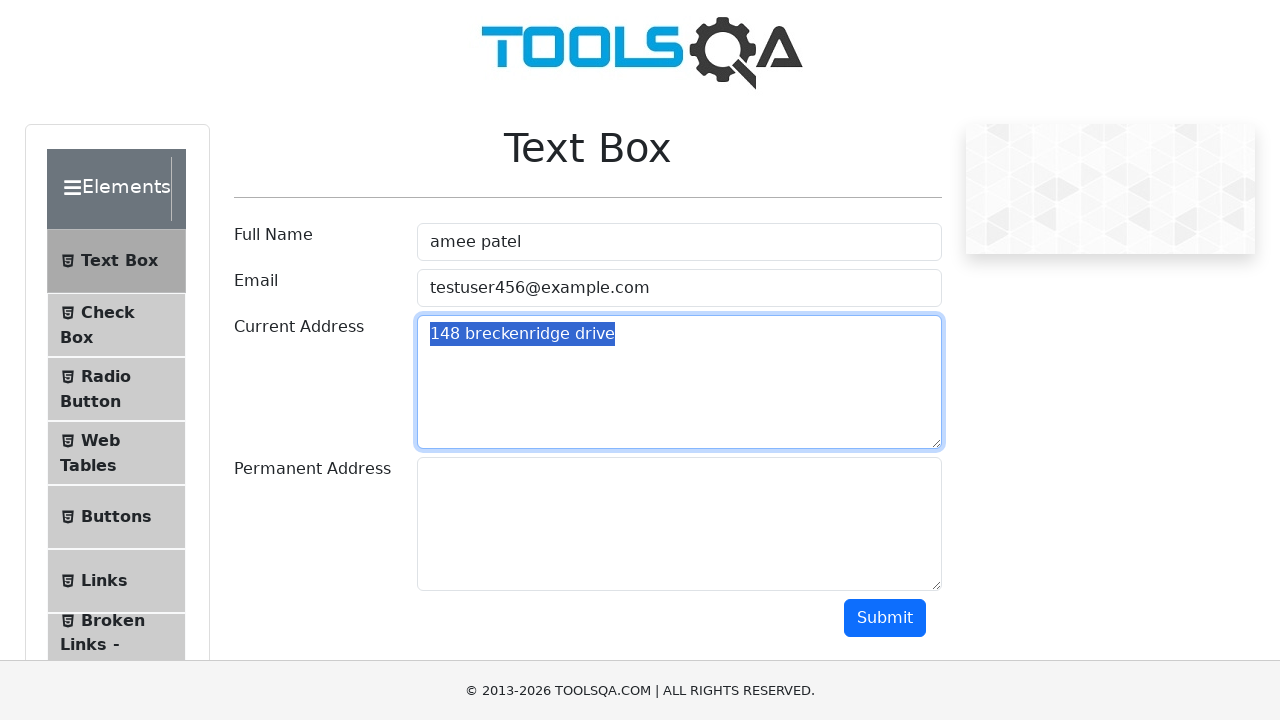

Pressed Control key down
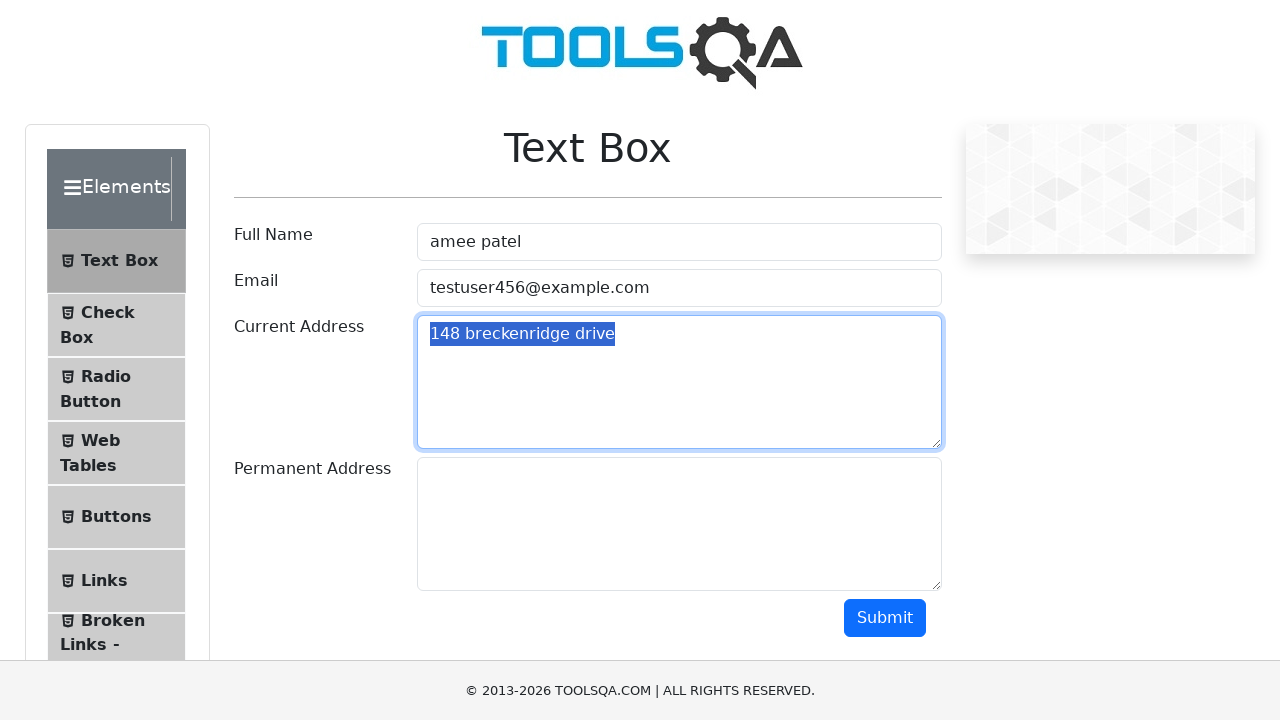

Pressed 'c' to copy selected text
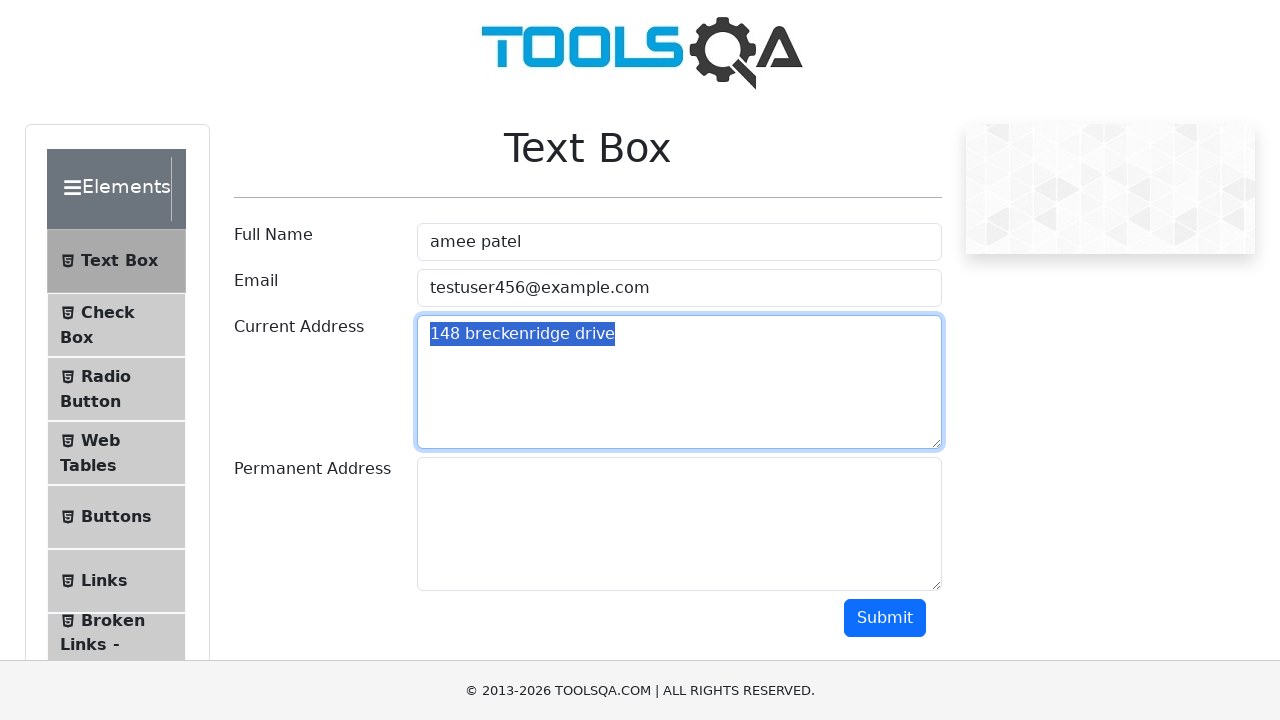

Released Control key
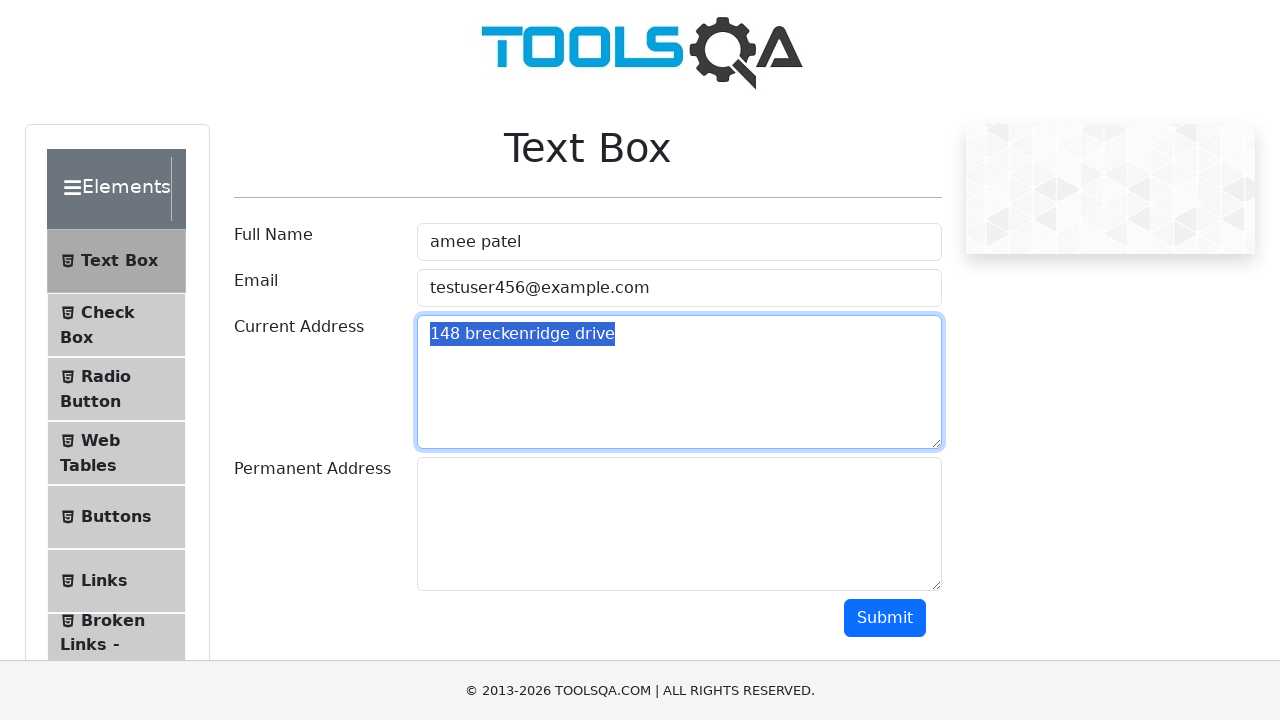

Clicked on permanent address field at (679, 524) on #permanentAddress
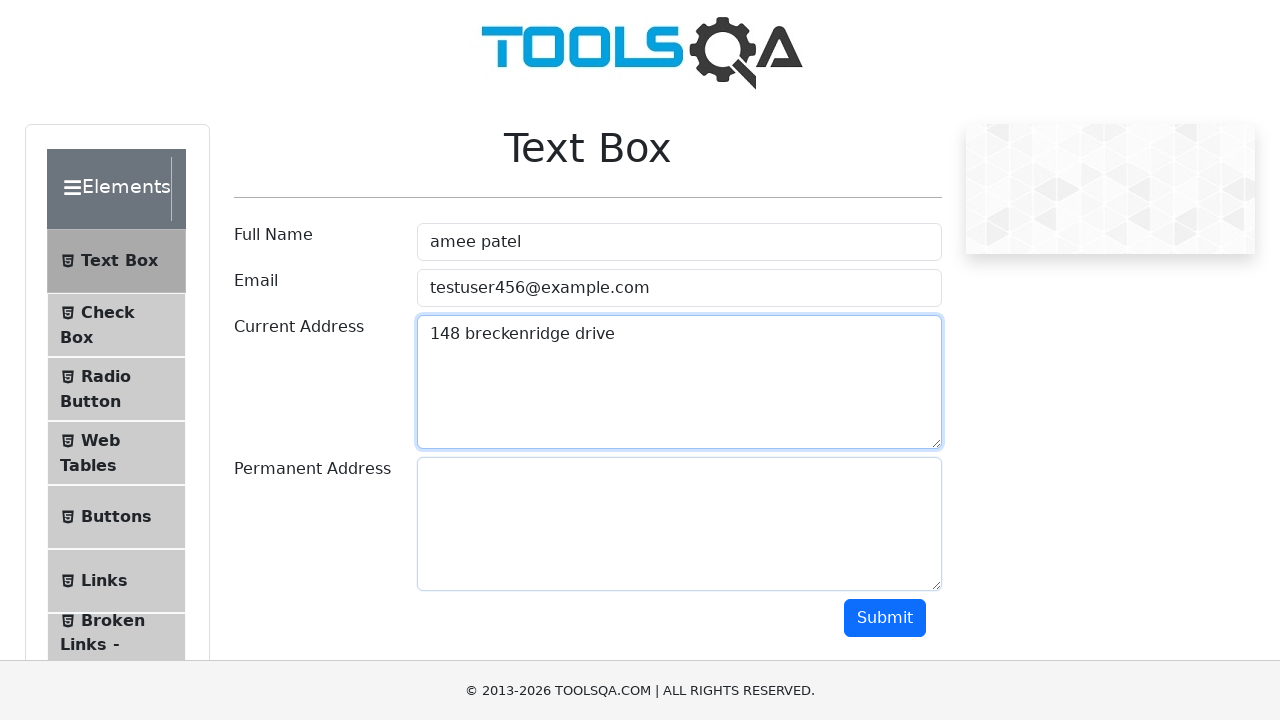

Pressed Control key down
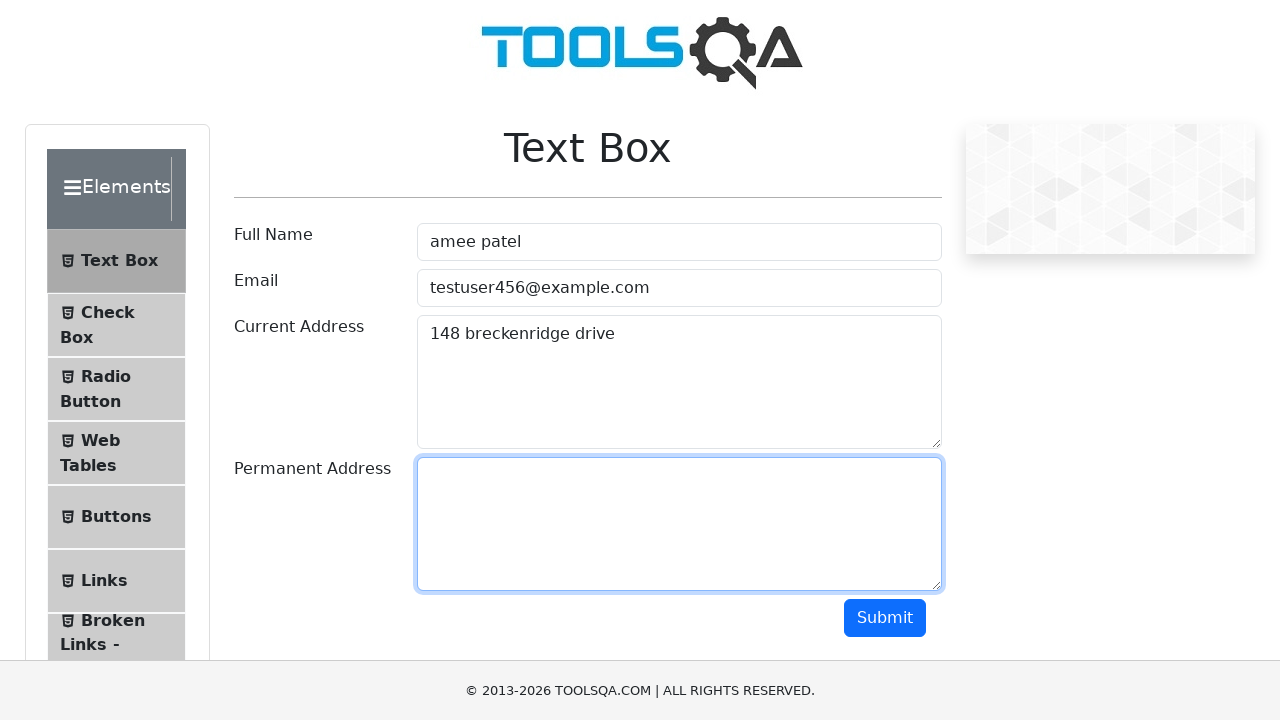

Pressed 'v' to paste address text
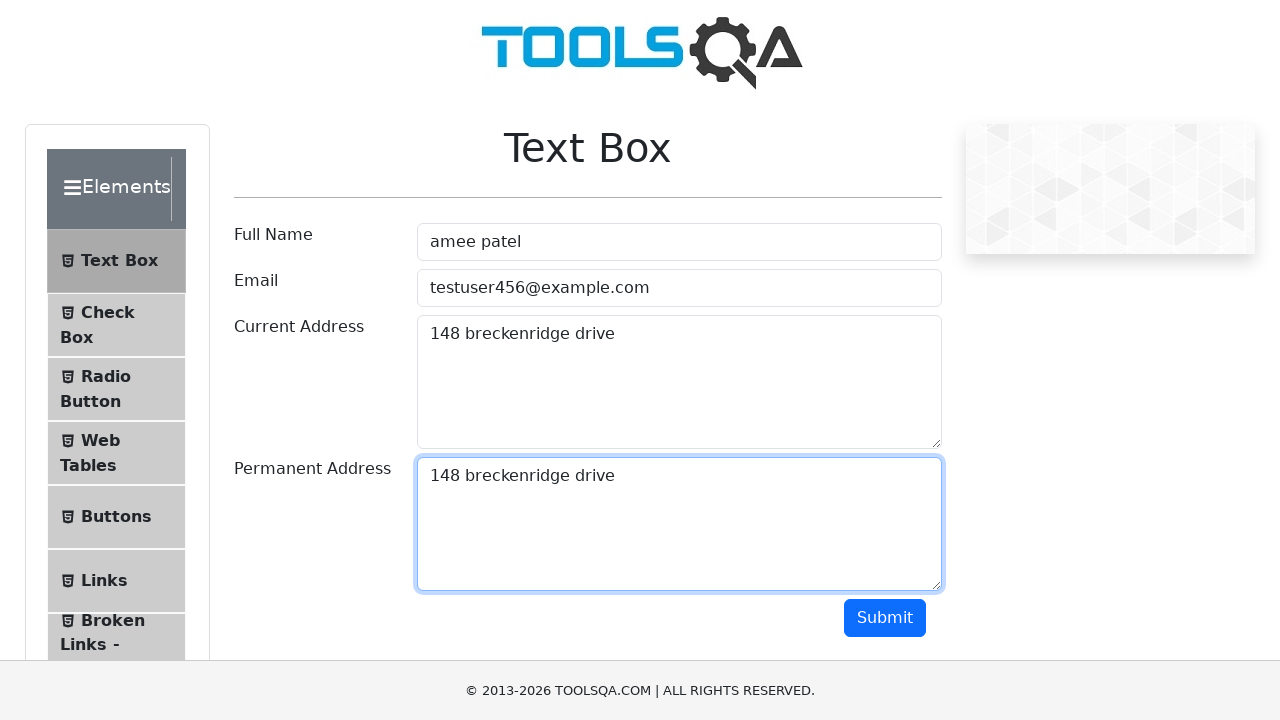

Released Control key
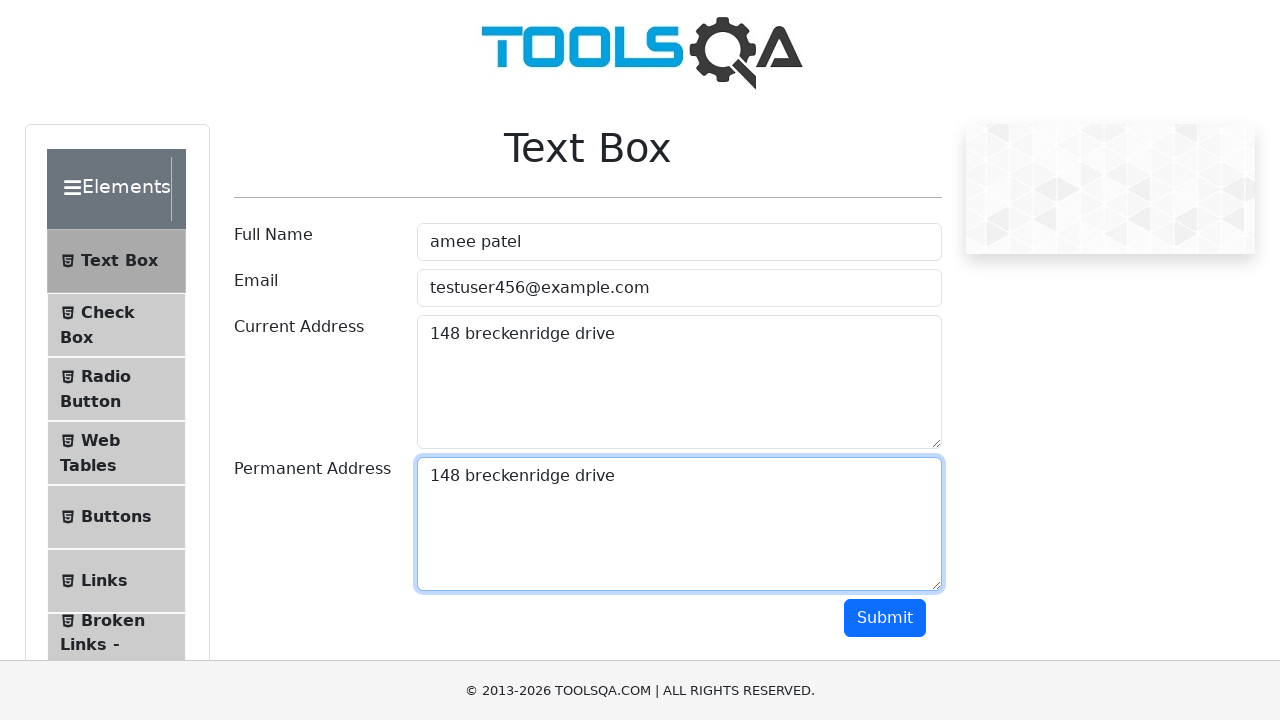

Clicked submit button to submit the form at (885, 618) on #submit
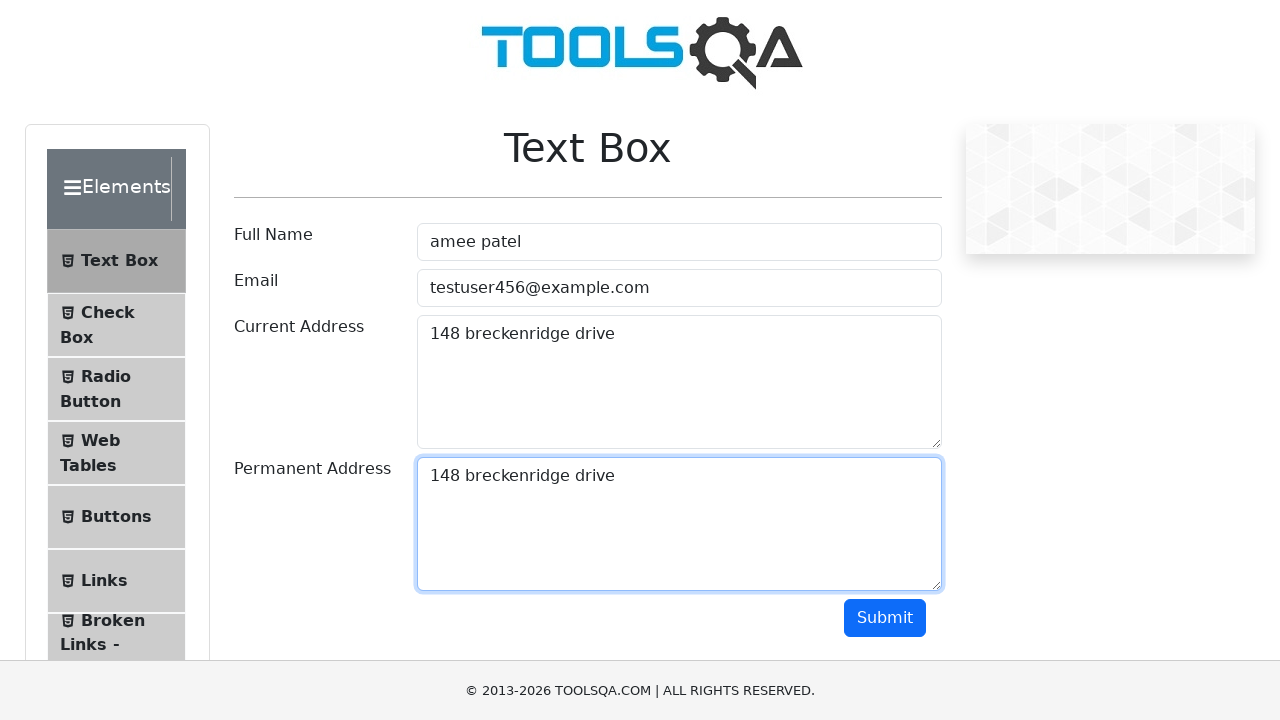

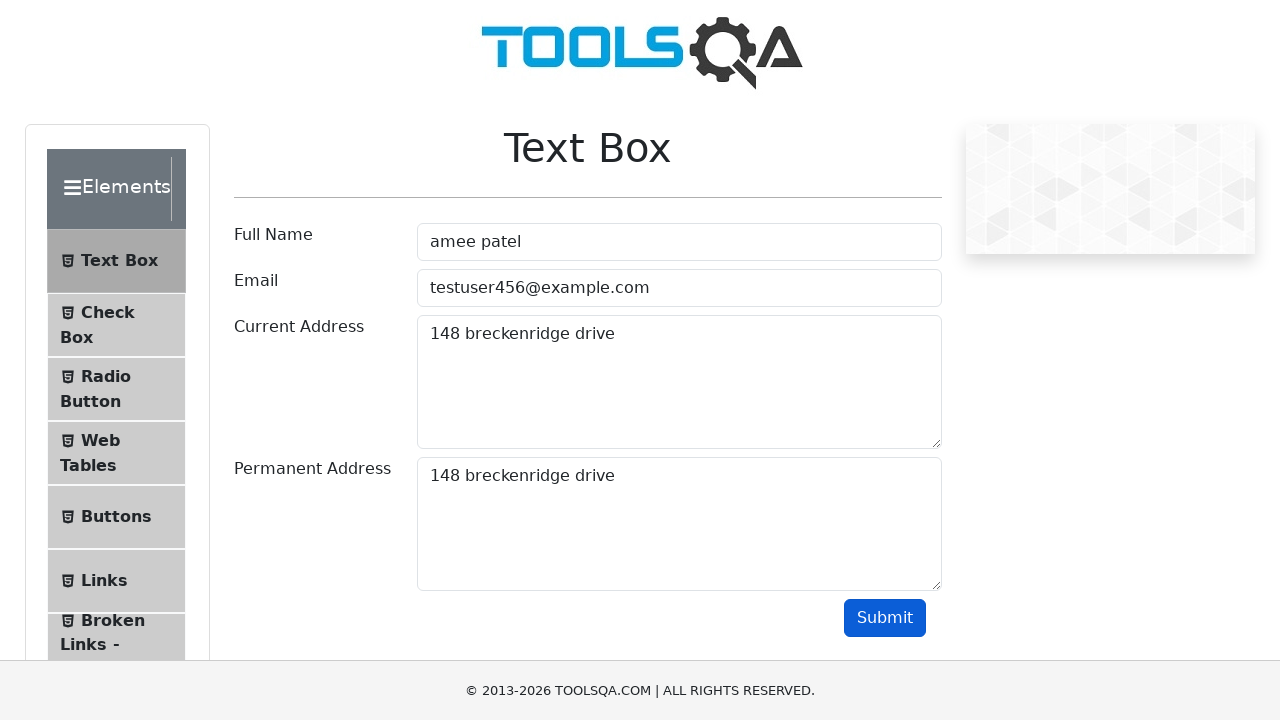